Tests that the todo counter displays the correct number of items

Starting URL: https://demo.playwright.dev/todomvc

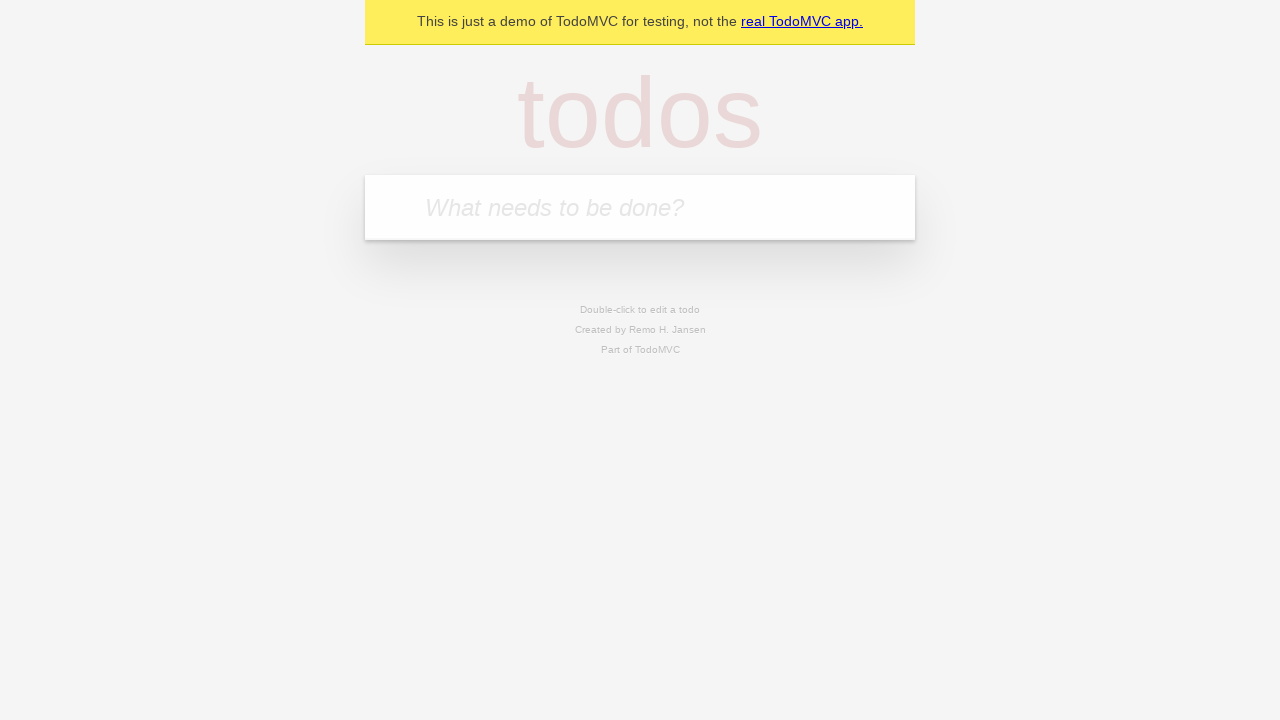

Filled todo input with 'buy some cheese' on internal:attr=[placeholder="What needs to be done?"i]
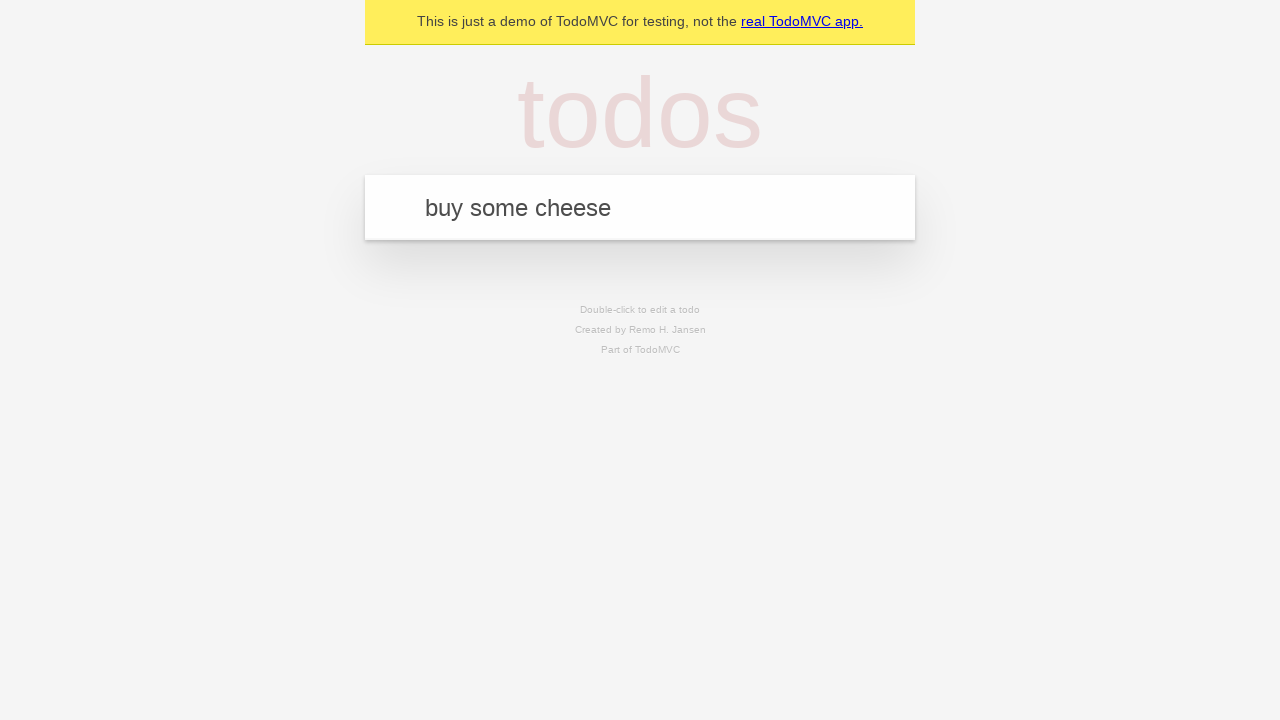

Pressed Enter to add first todo item on internal:attr=[placeholder="What needs to be done?"i]
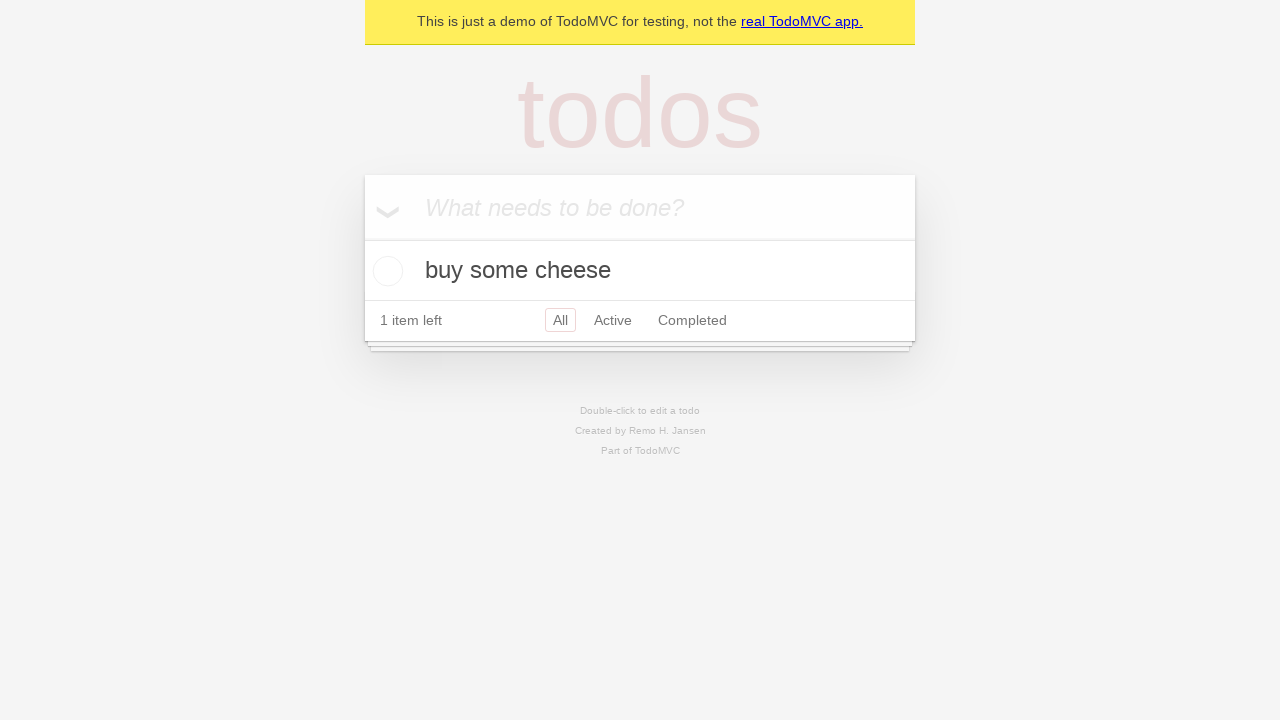

Todo counter element appeared
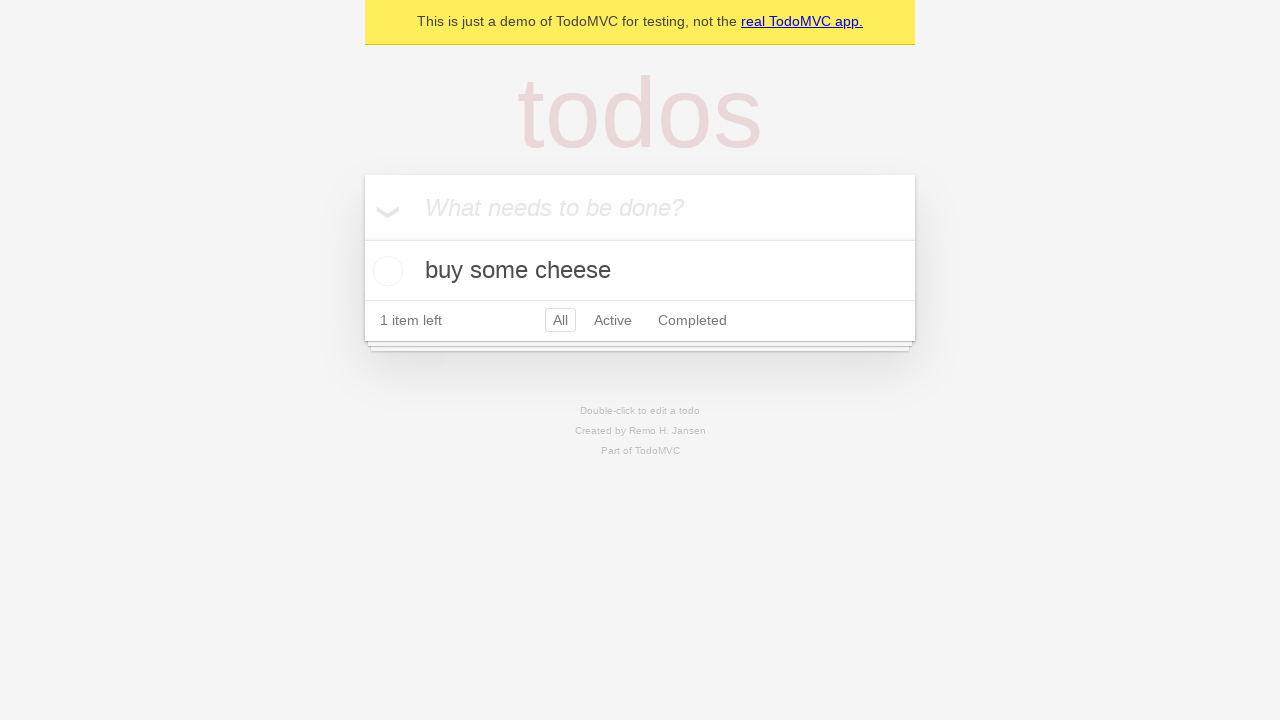

Filled todo input with 'feed the cat' on internal:attr=[placeholder="What needs to be done?"i]
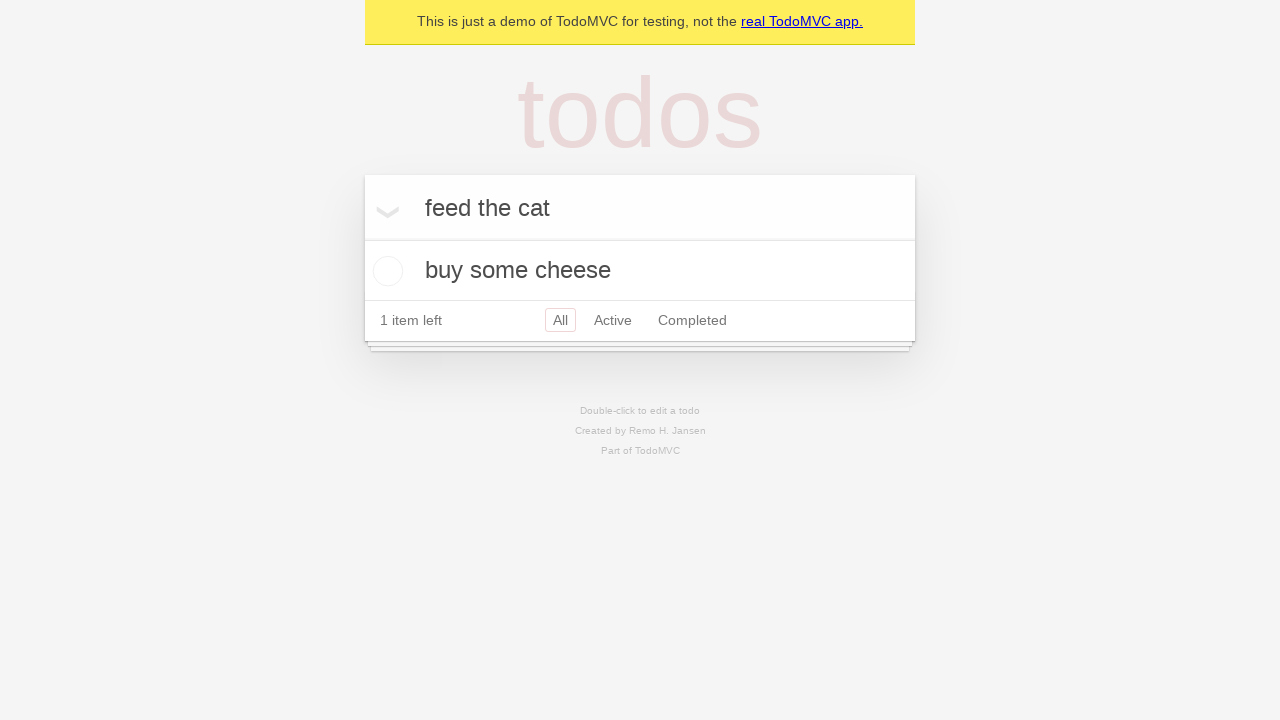

Pressed Enter to add second todo item on internal:attr=[placeholder="What needs to be done?"i]
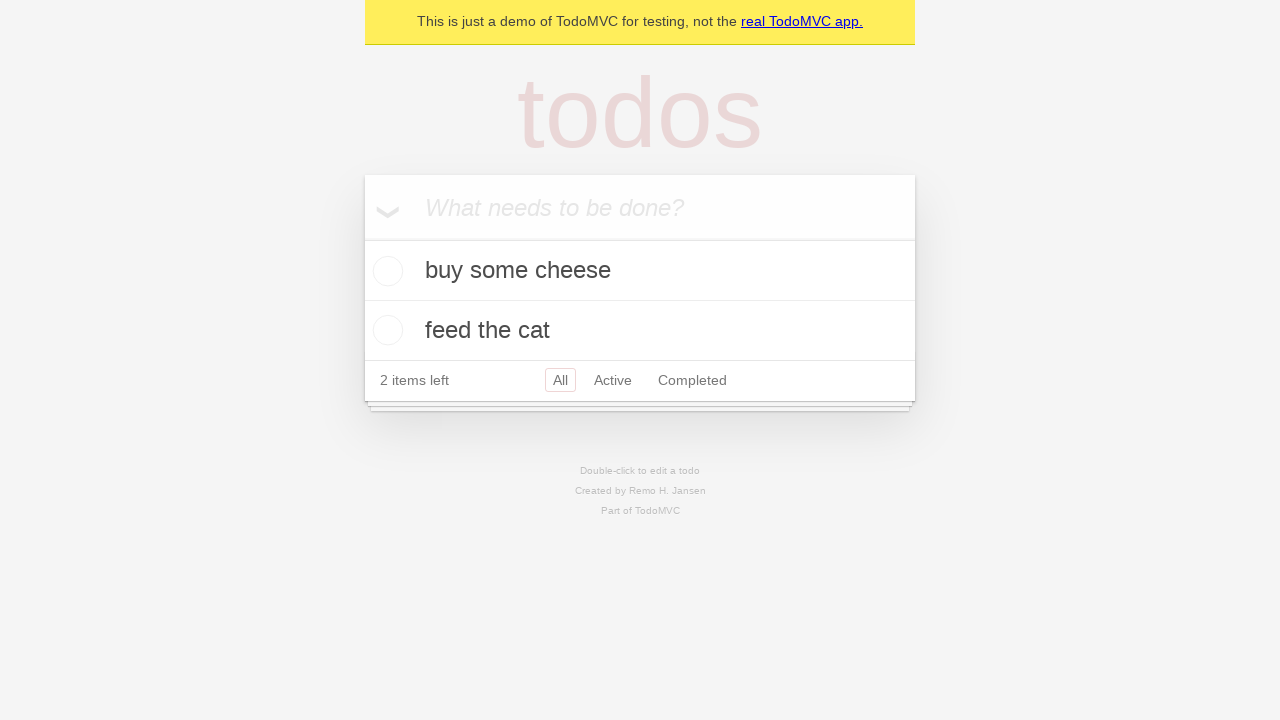

Todo counter displayed '2 items left' confirming both items were added
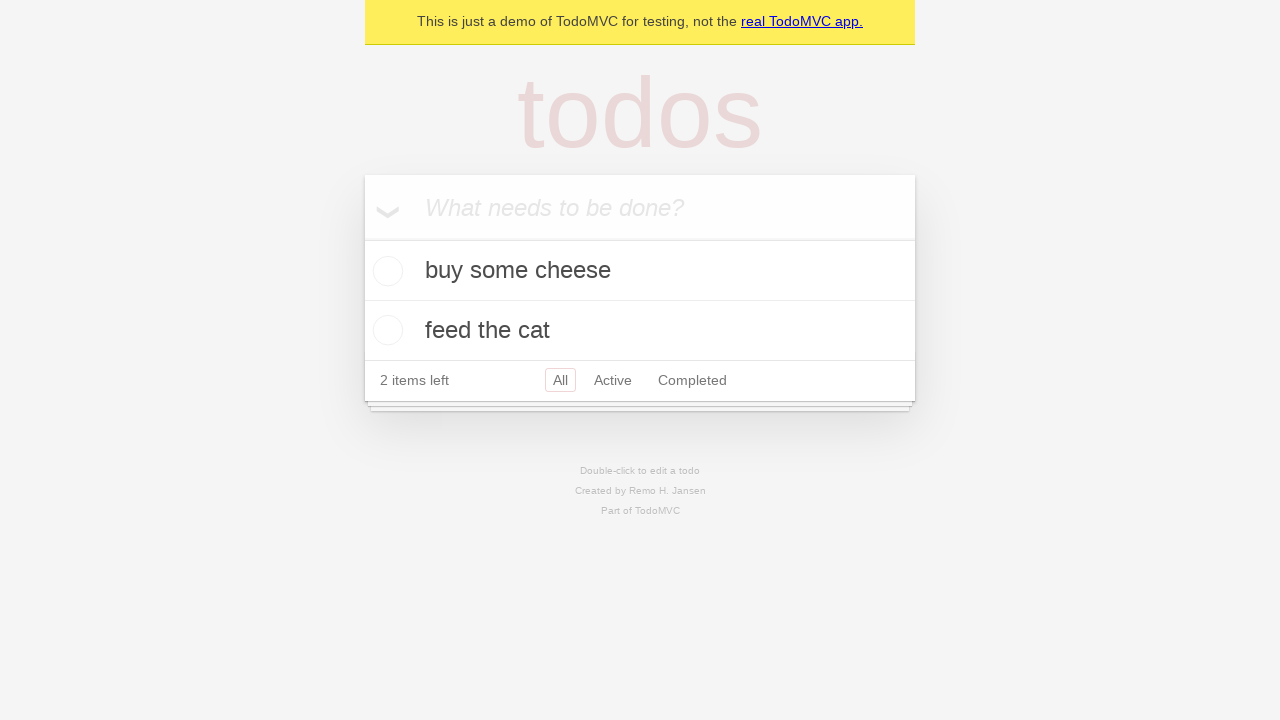

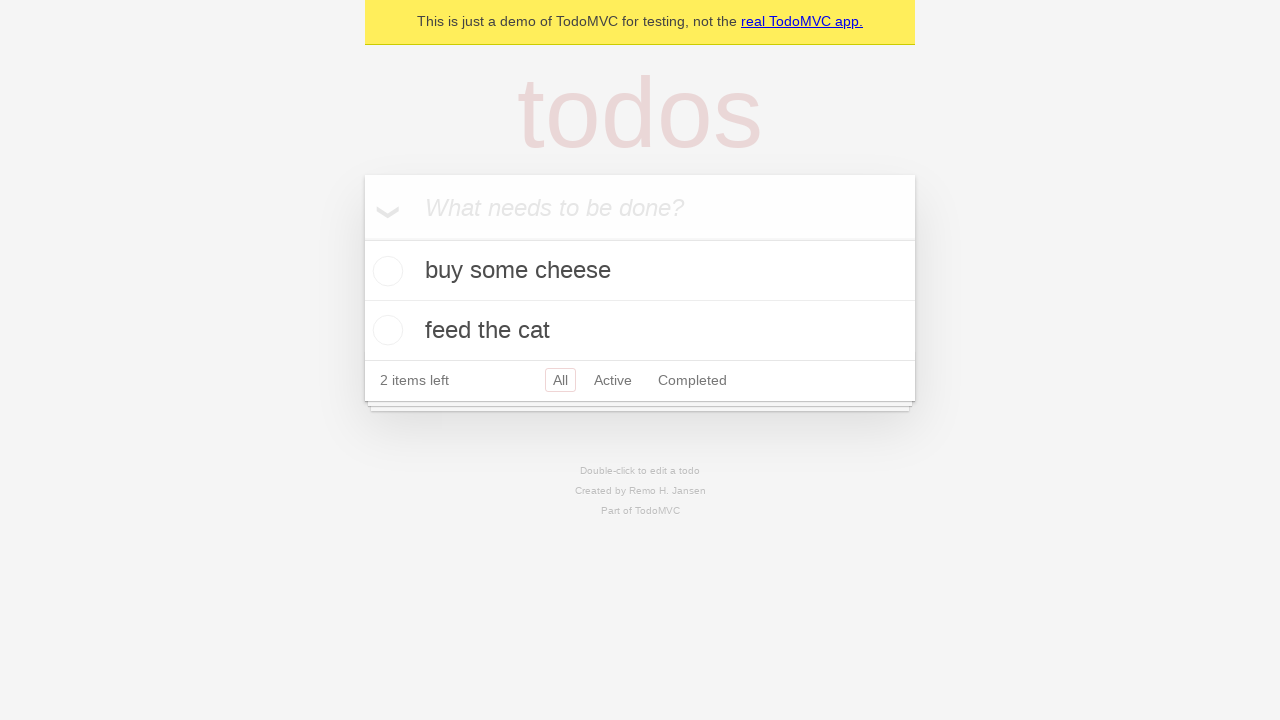